Tests web table interaction by waiting for the courses table to load and verifying its presence

Starting URL: https://rahulshettyacademy.com/AutomationPractice/

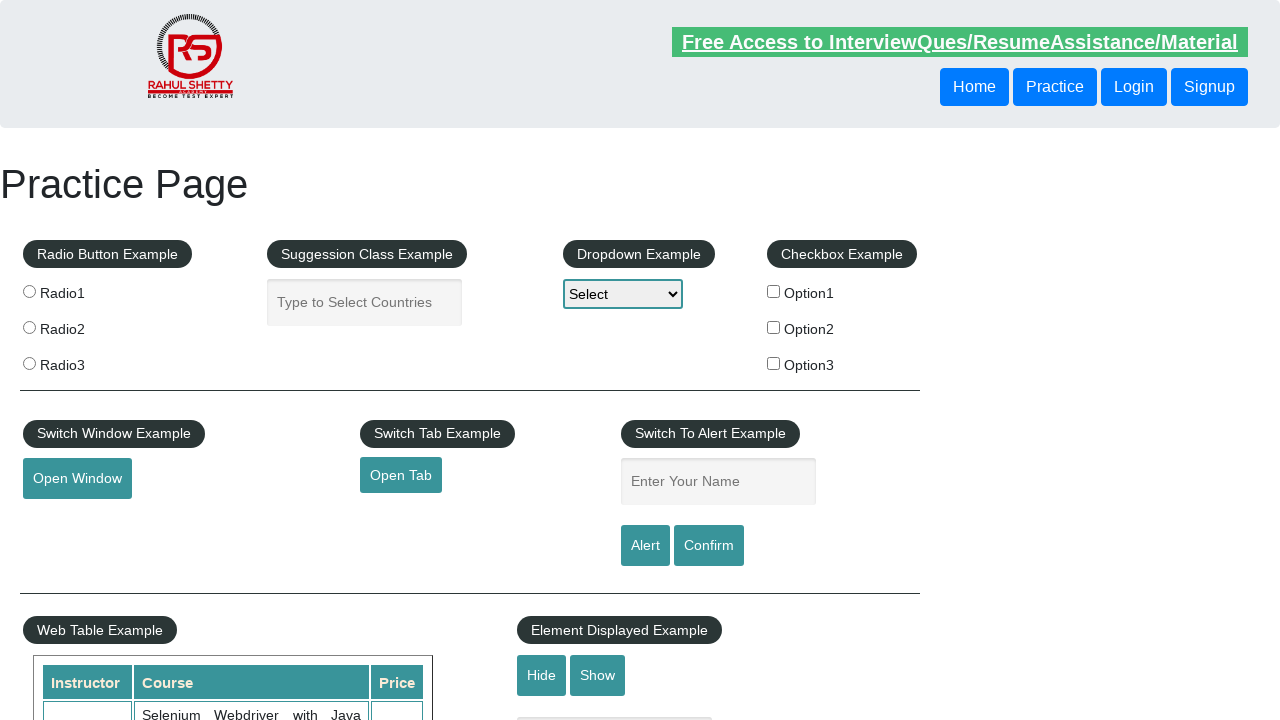

Waited for courses table to load
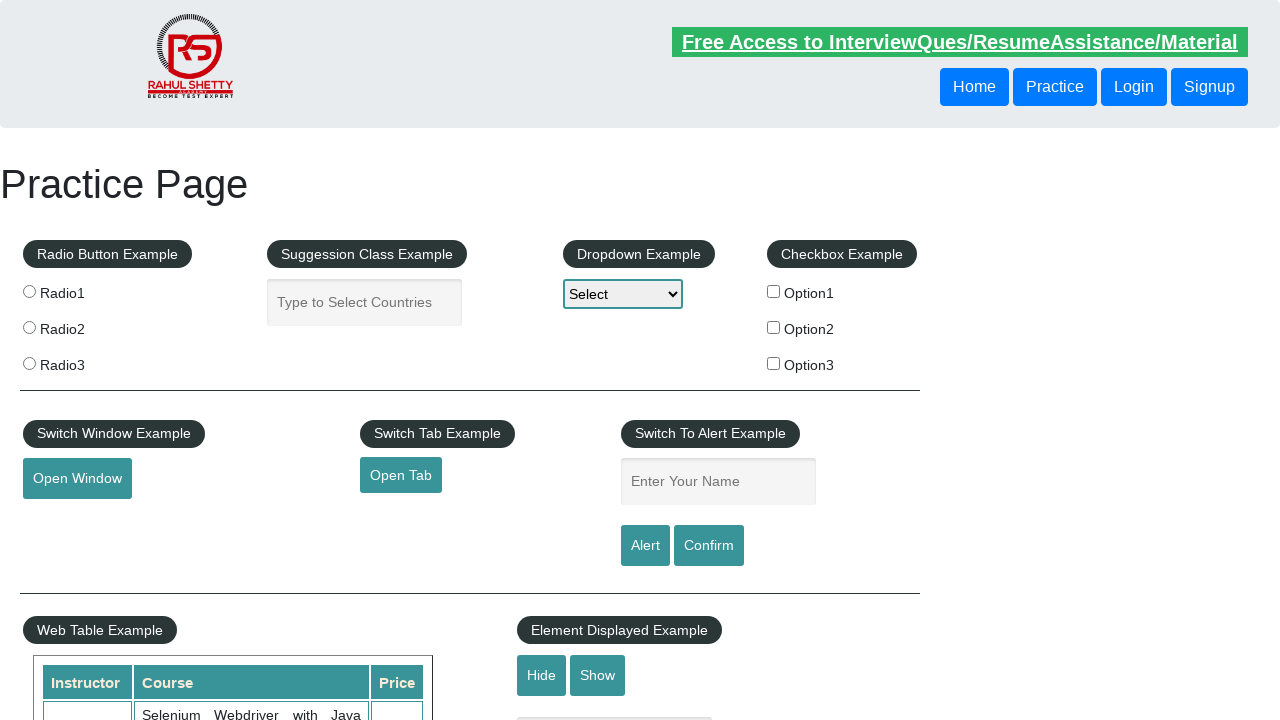

Counted table rows: 11 rows found
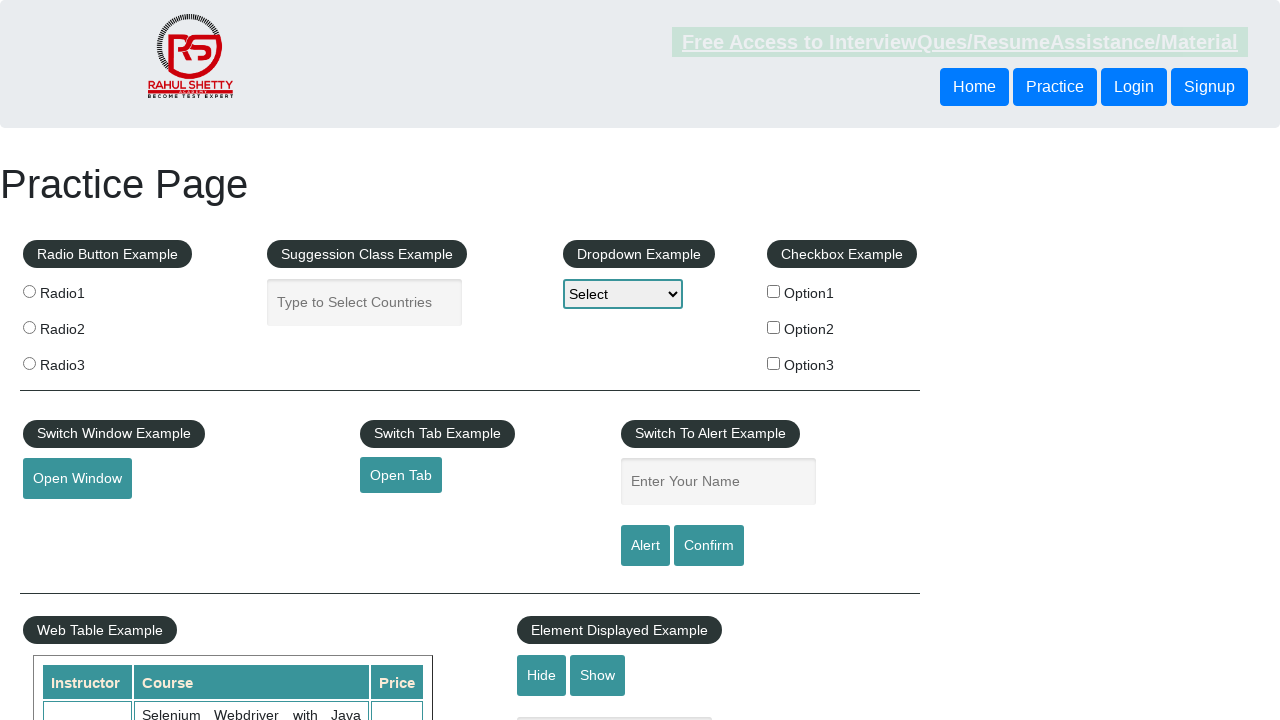

Verified courses table contains more than 1 row
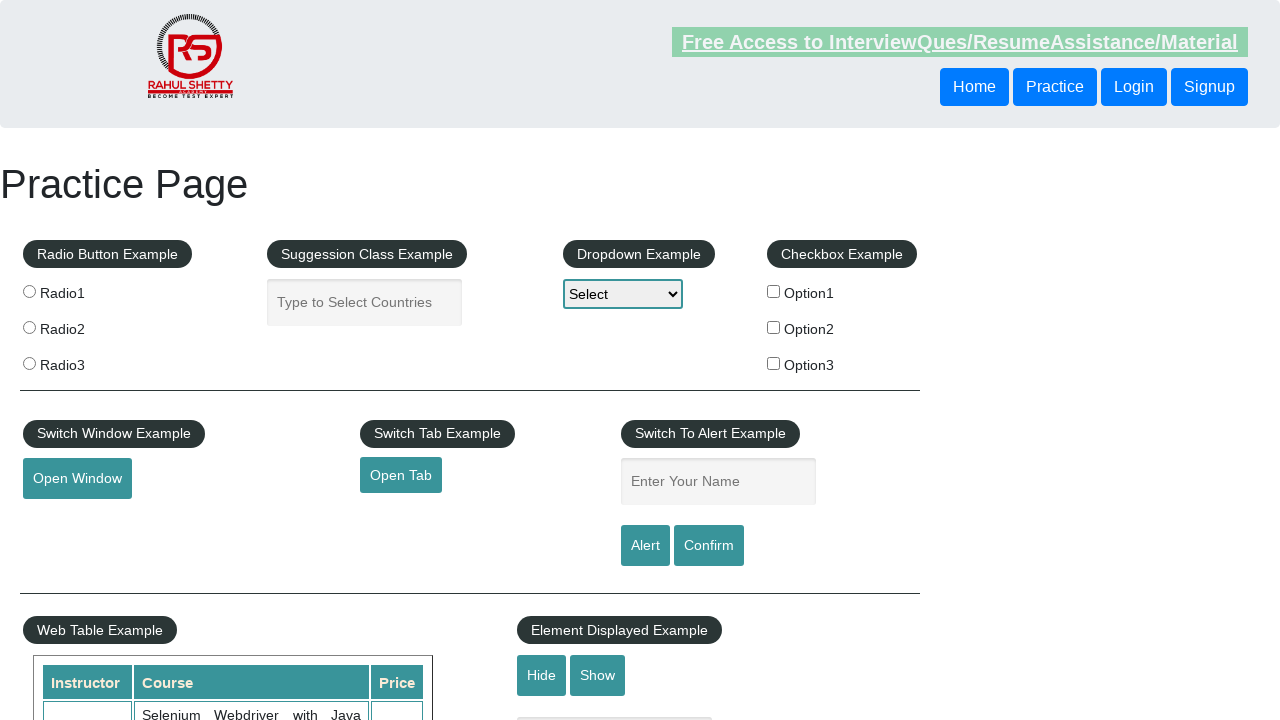

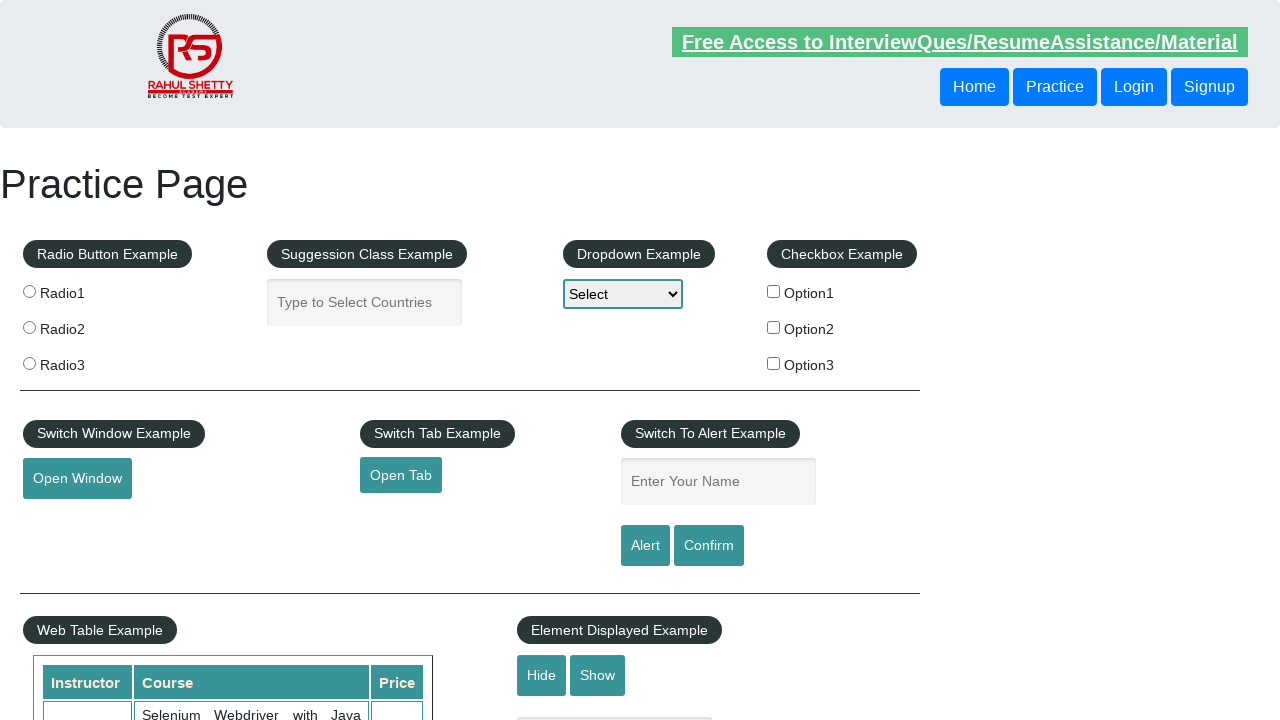